Navigates through xkcd comics by clicking the "next" button 4 times, then verifies the comic title contains "Algorithms"

Starting URL: http://xkcd.com/1663/

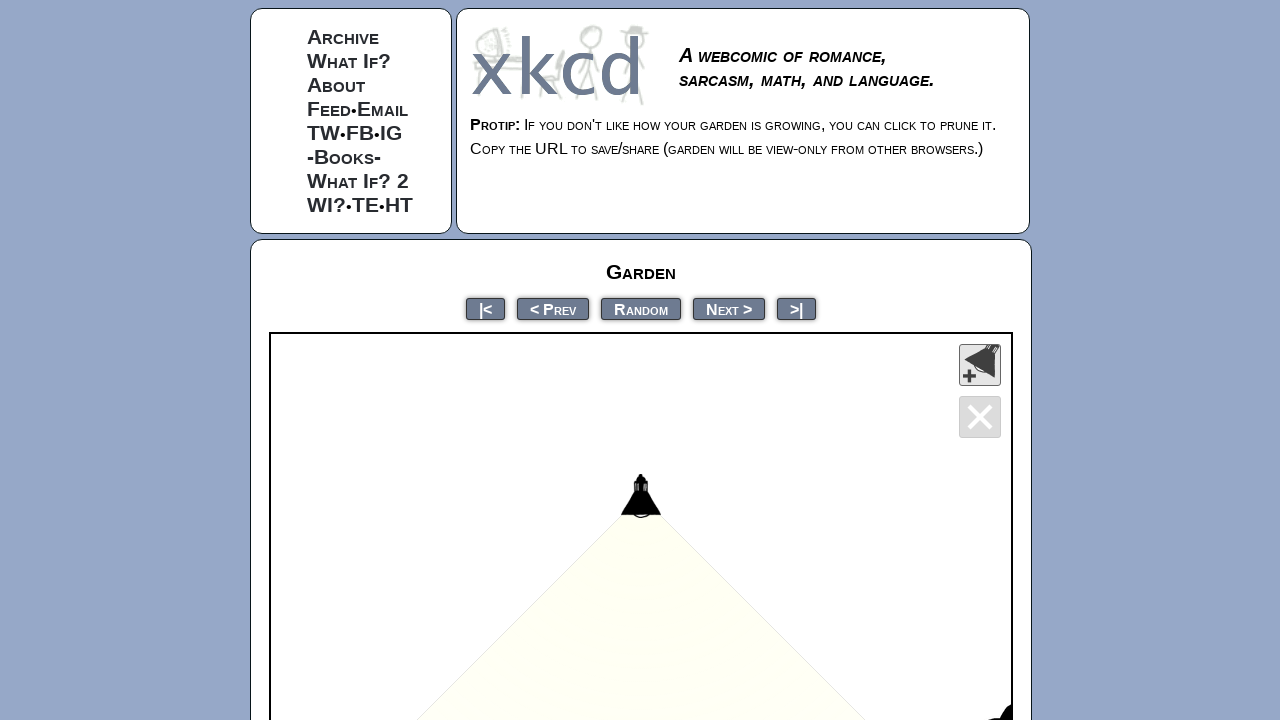

Clicked next button (iteration 1/4) at (729, 308) on a[rel="next"]
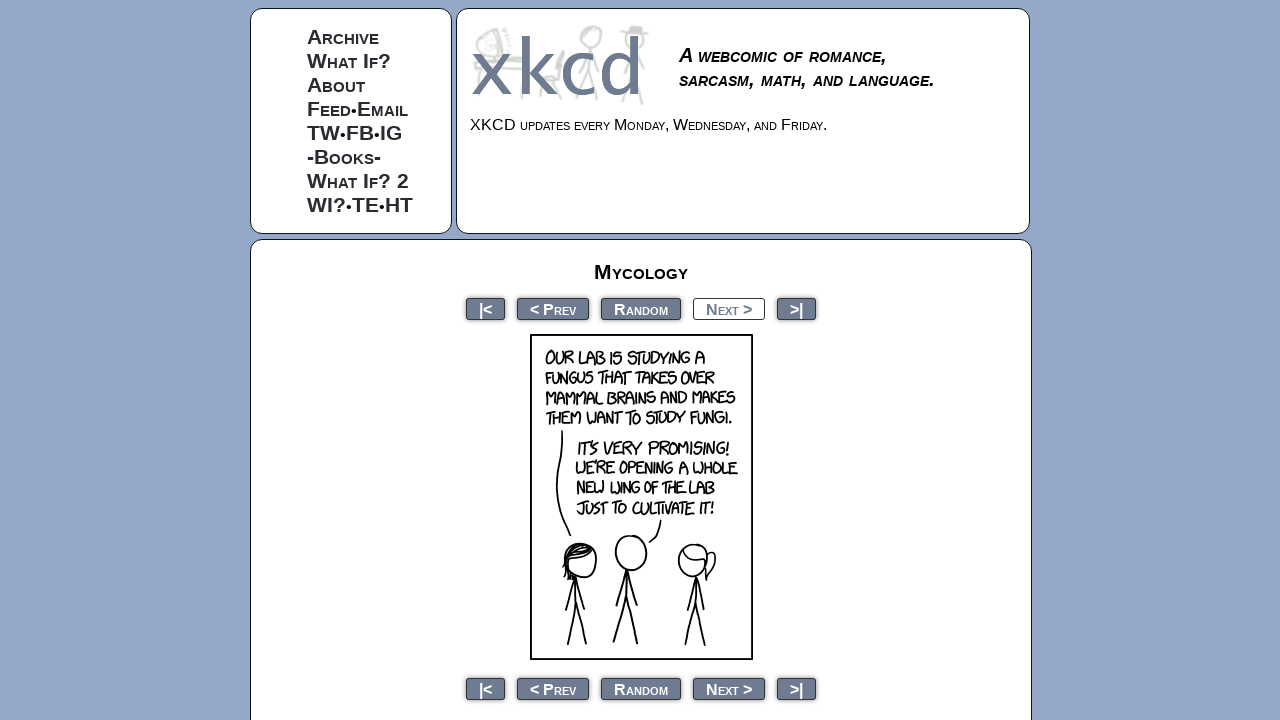

Clicked next button (iteration 2/4) at (729, 308) on a[rel="next"]
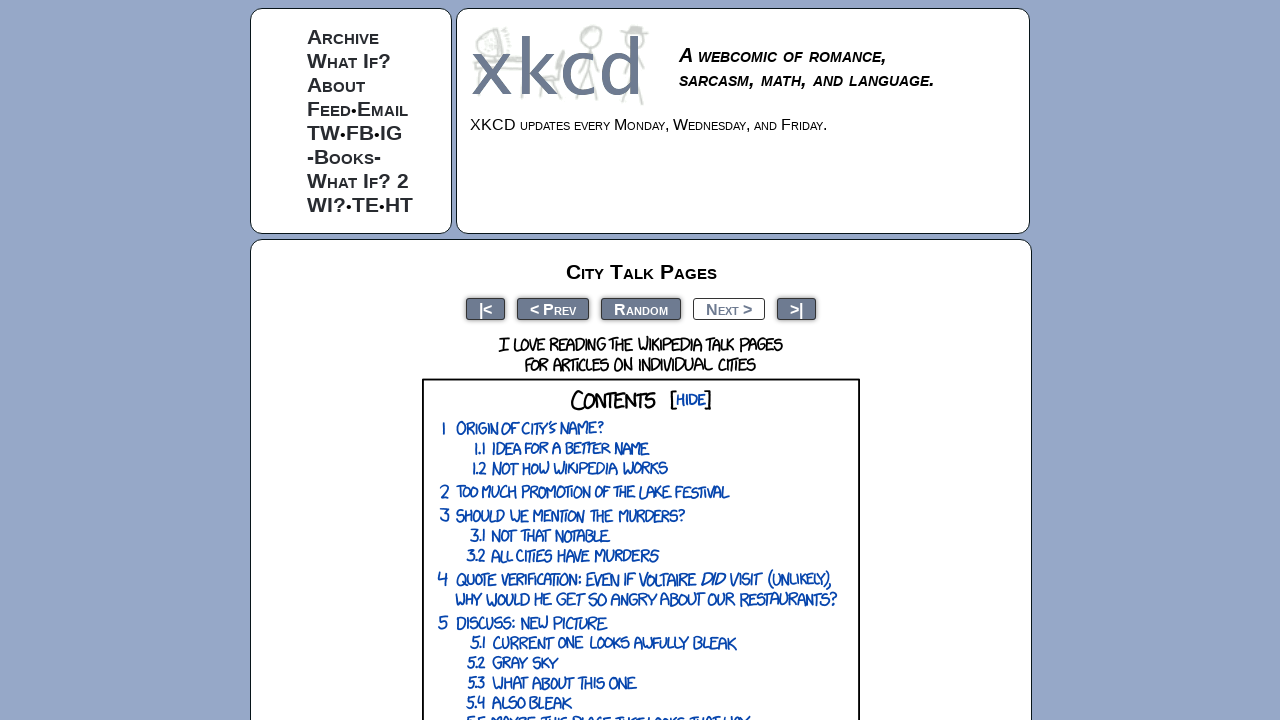

Clicked next button (iteration 3/4) at (729, 308) on a[rel="next"]
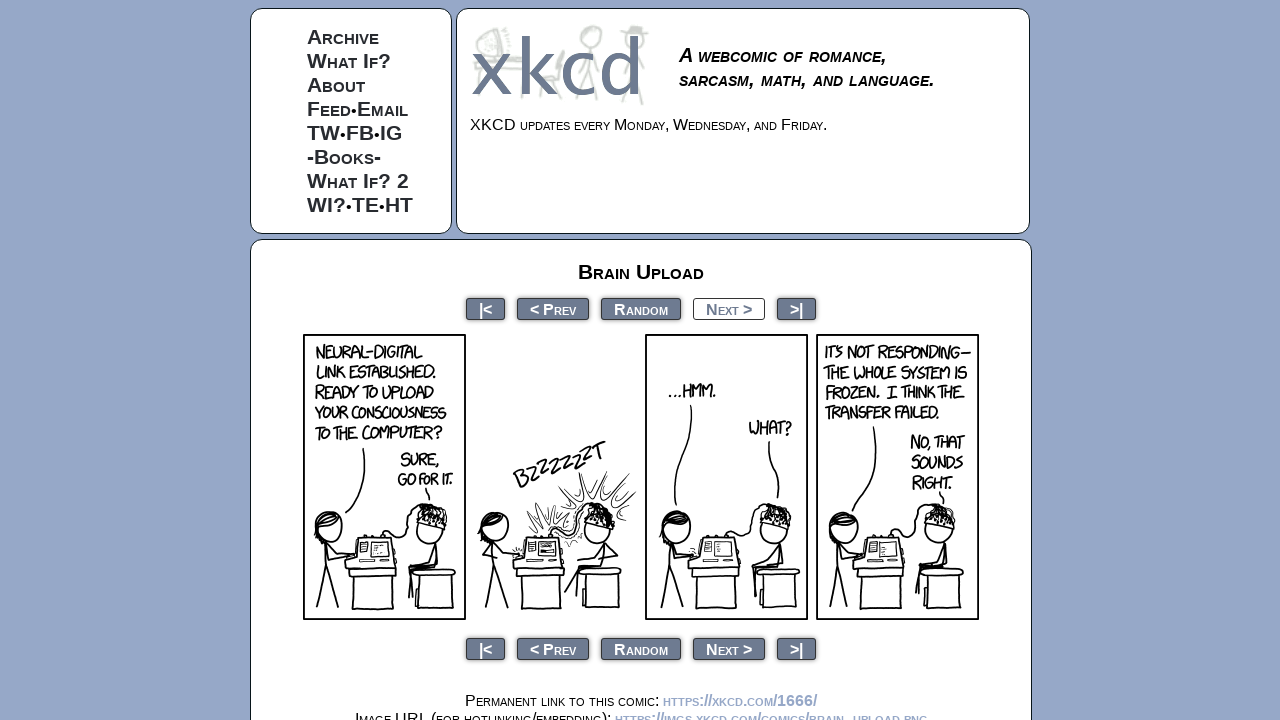

Clicked next button (iteration 4/4) at (729, 308) on a[rel="next"]
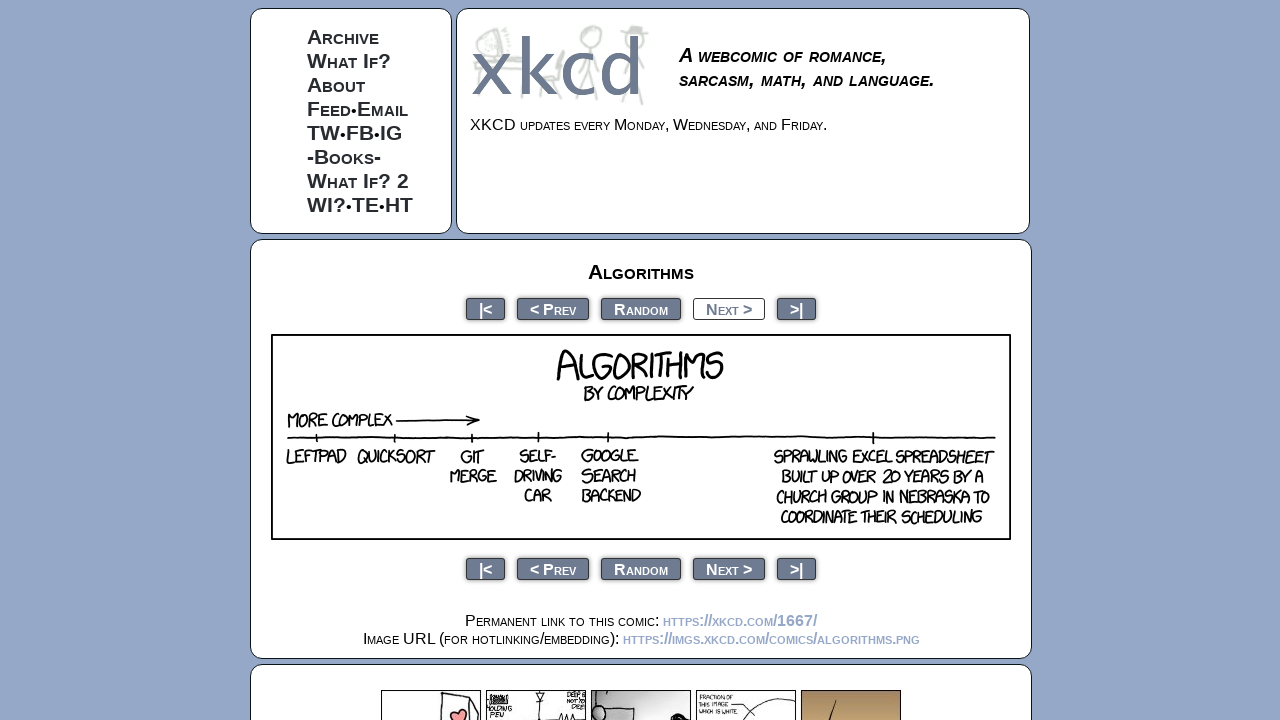

Waited for comic title to load
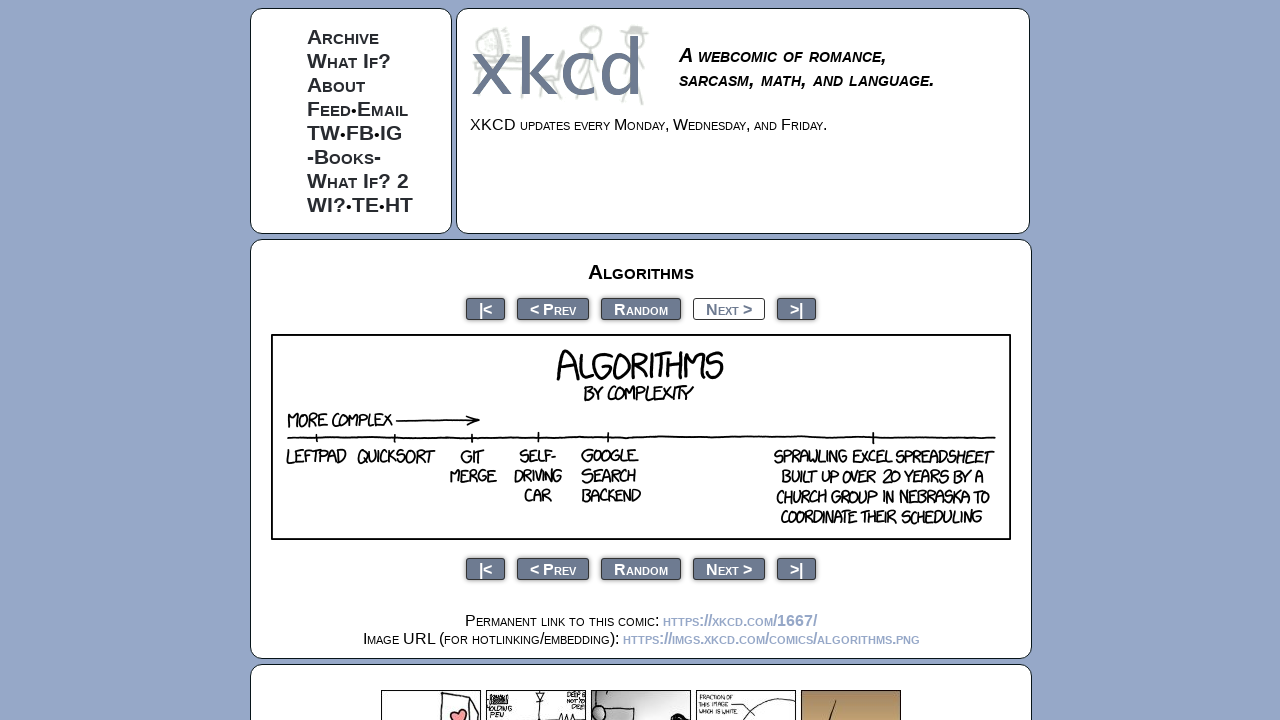

Verified comic title contains 'Algorithms'
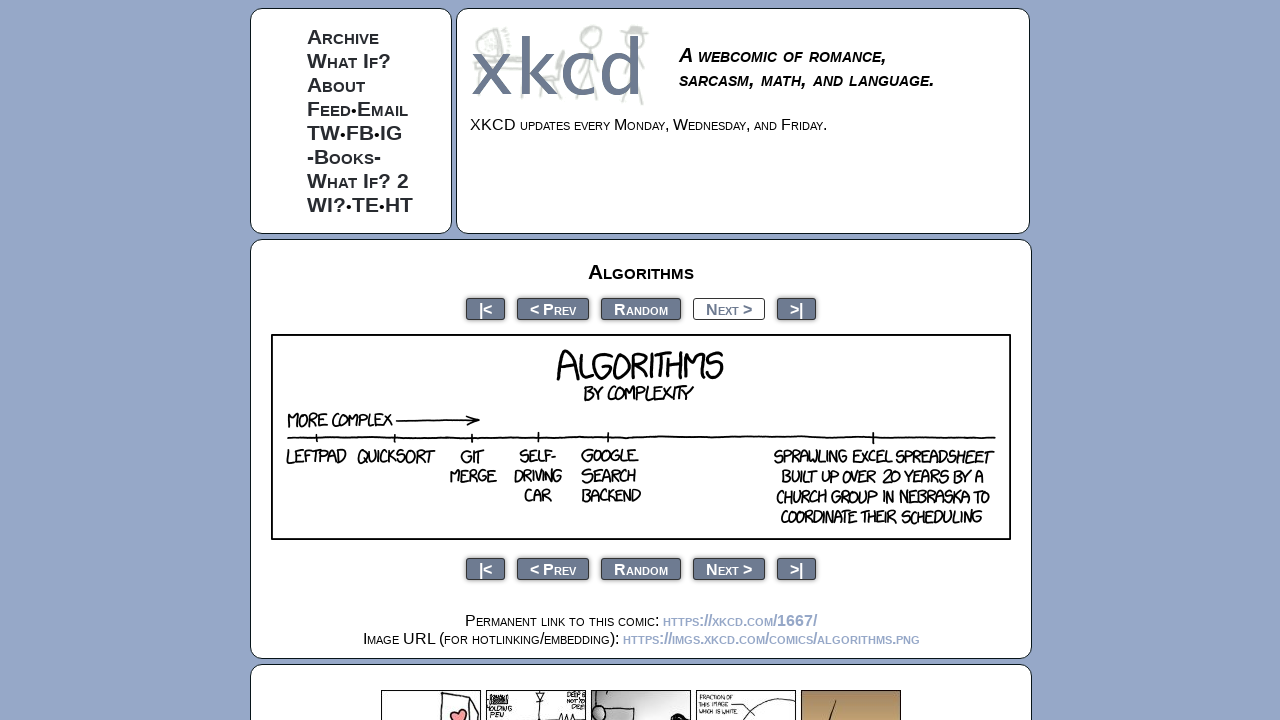

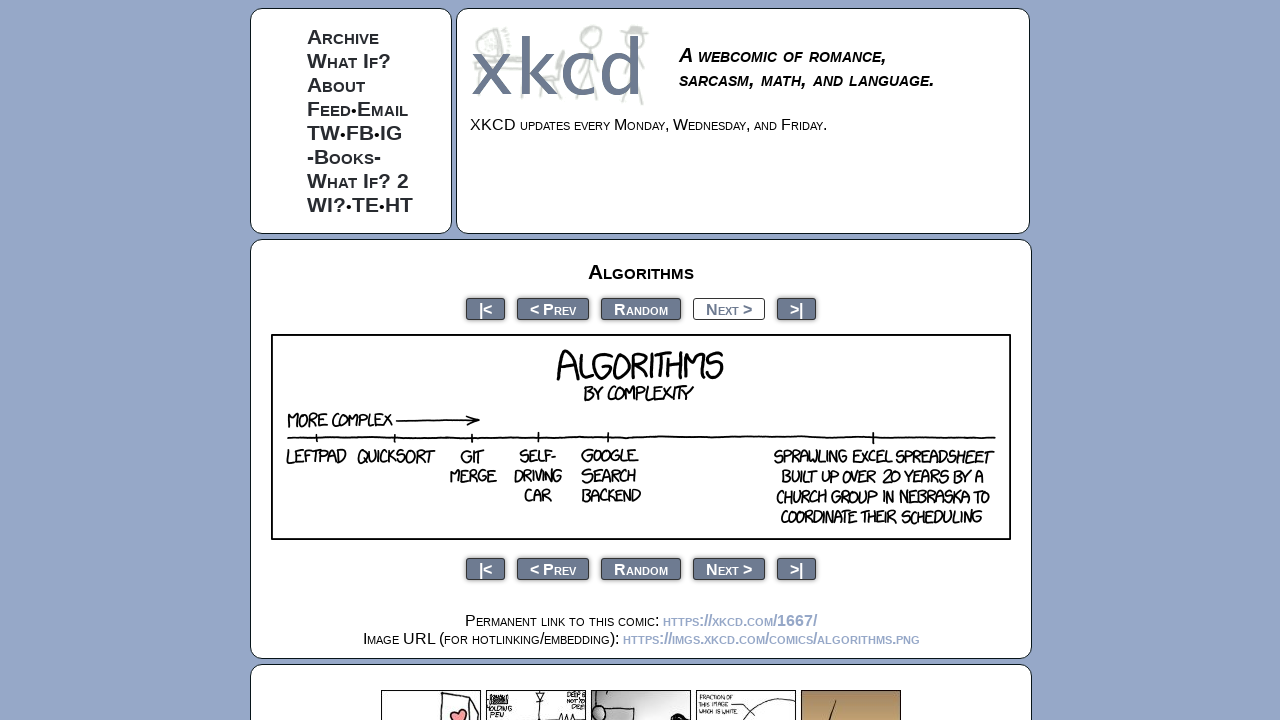